Navigates to the World Aquatics Swimming Championships 2024 schedule page and verifies that schedule day elements are displayed on the page.

Starting URL: https://www.worldaquatics.com/competitions/3433/world-aquatics-swimming-championships-25m-2024/schedule?phase=All

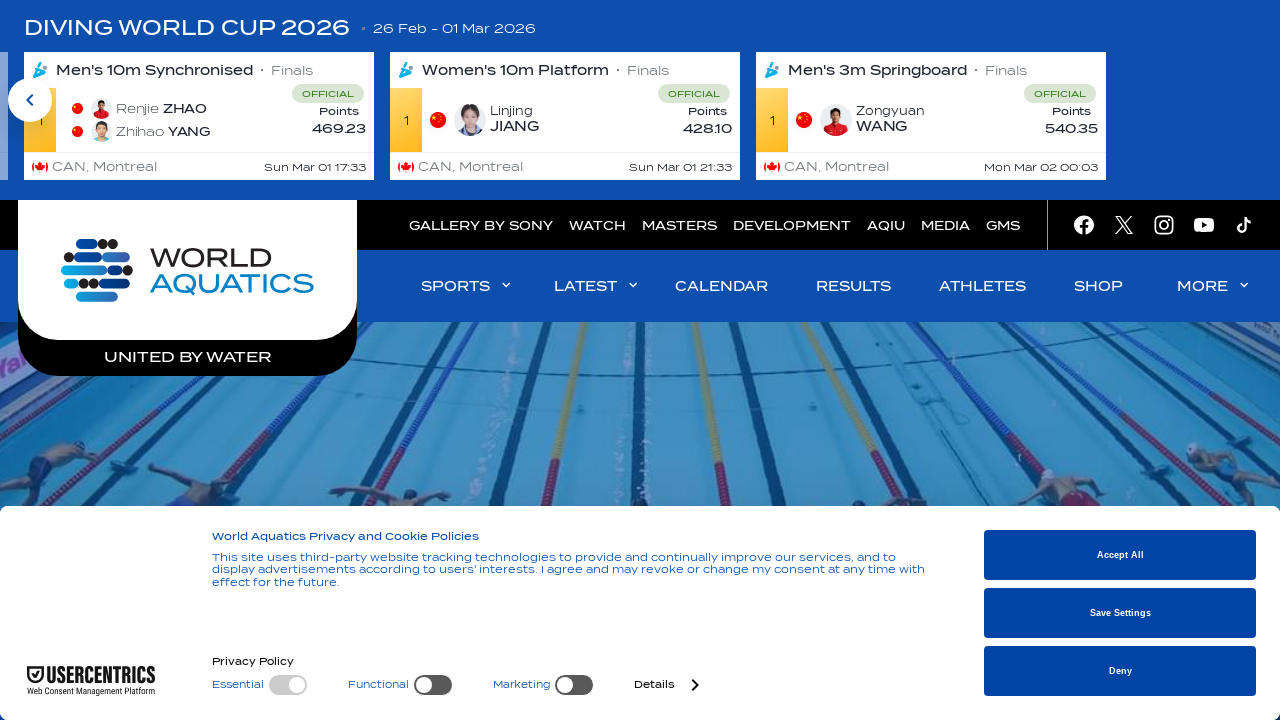

Navigated to World Aquatics Swimming Championships 2024 schedule page
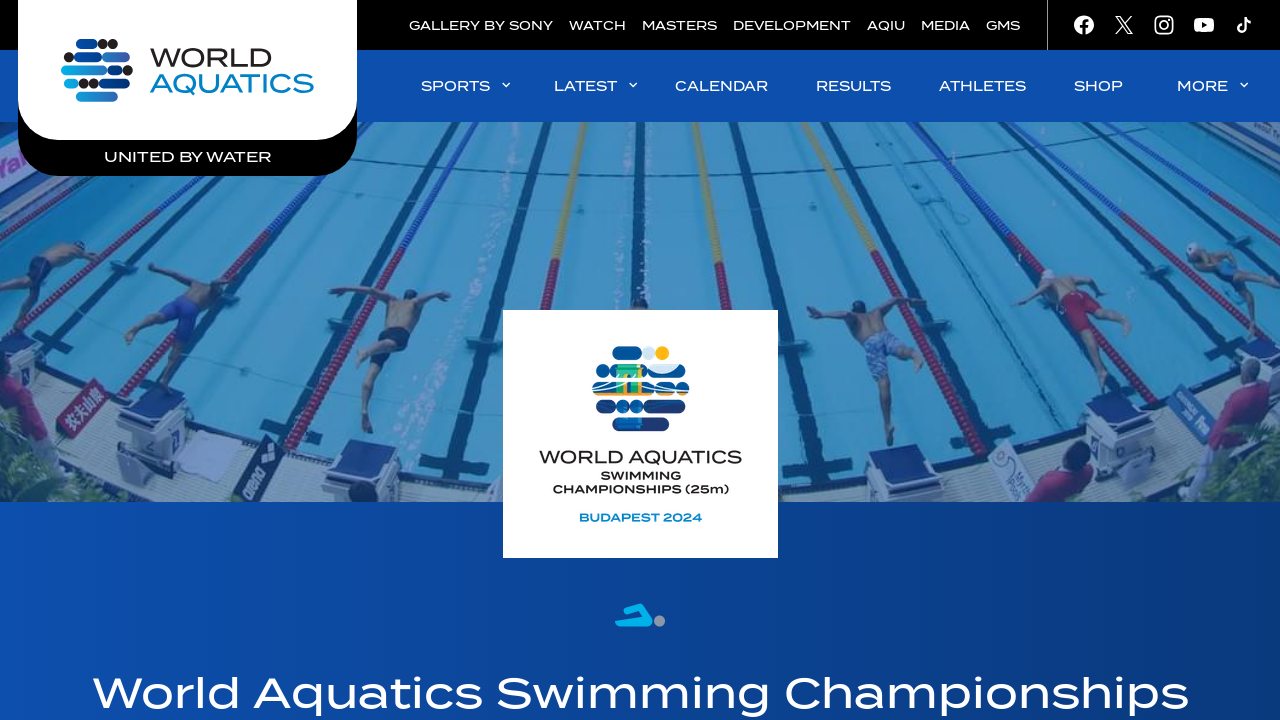

Schedule day elements loaded on page
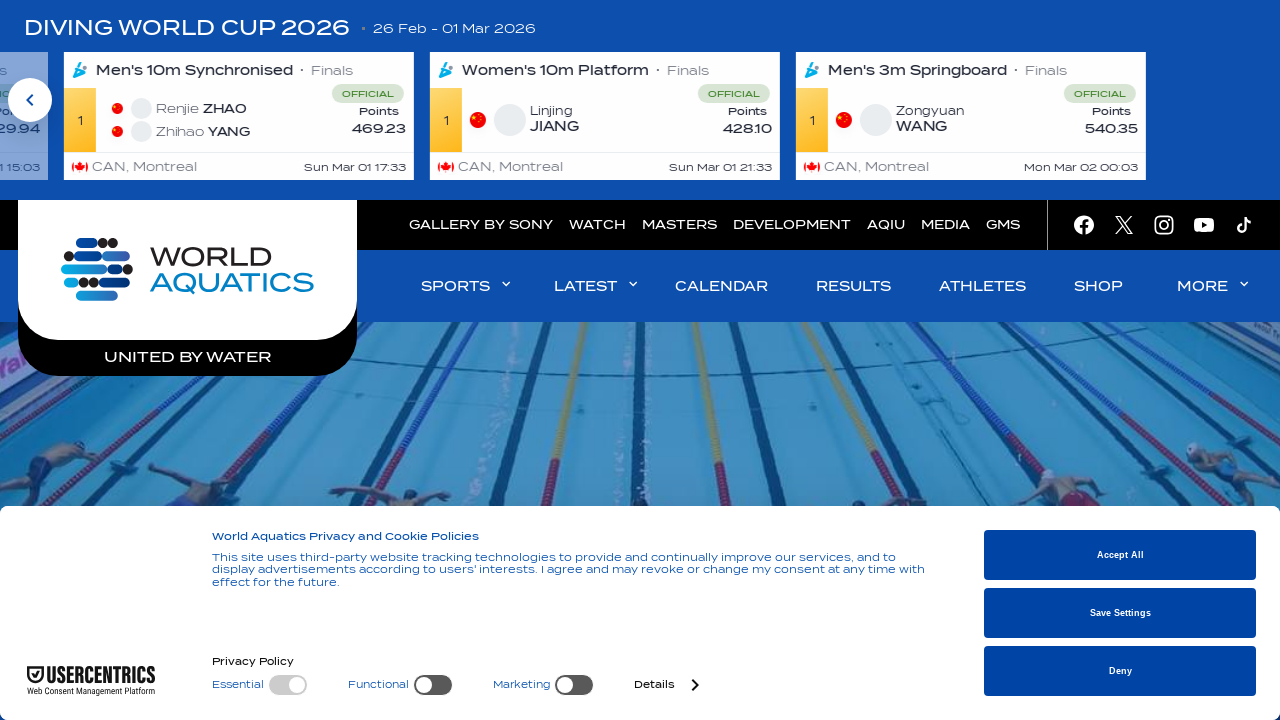

Located schedule day elements
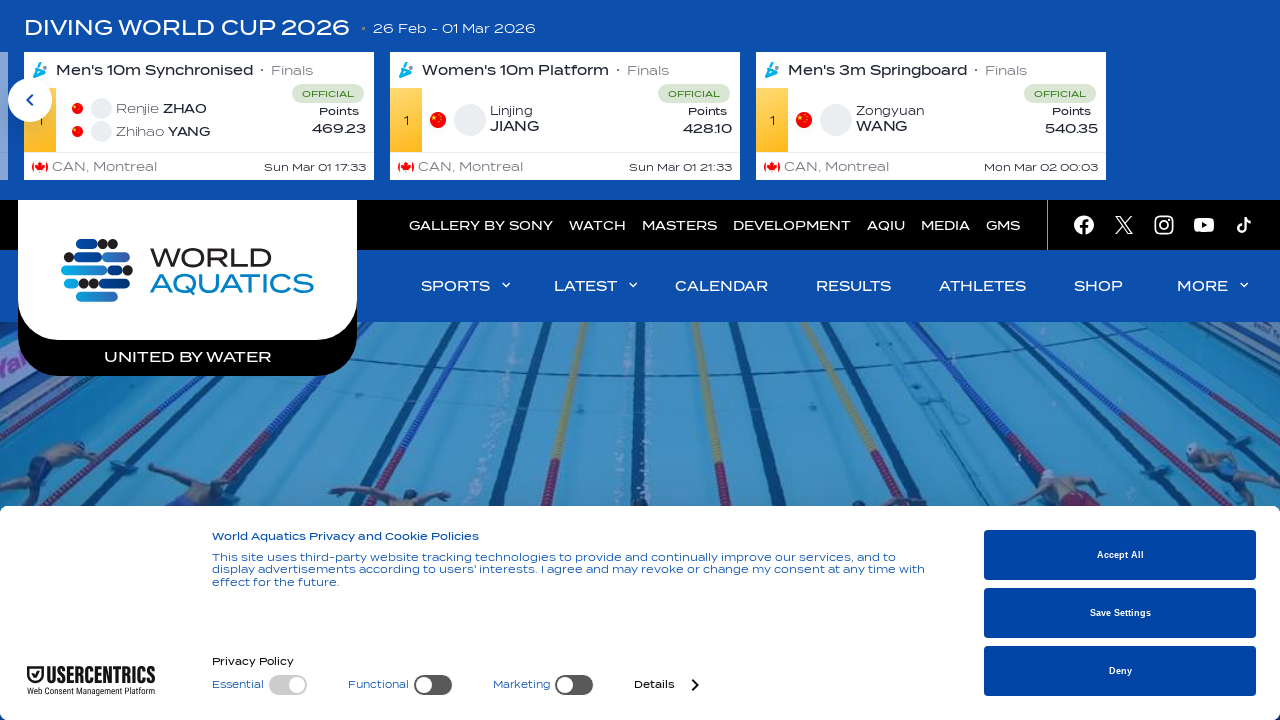

First schedule day element is visible
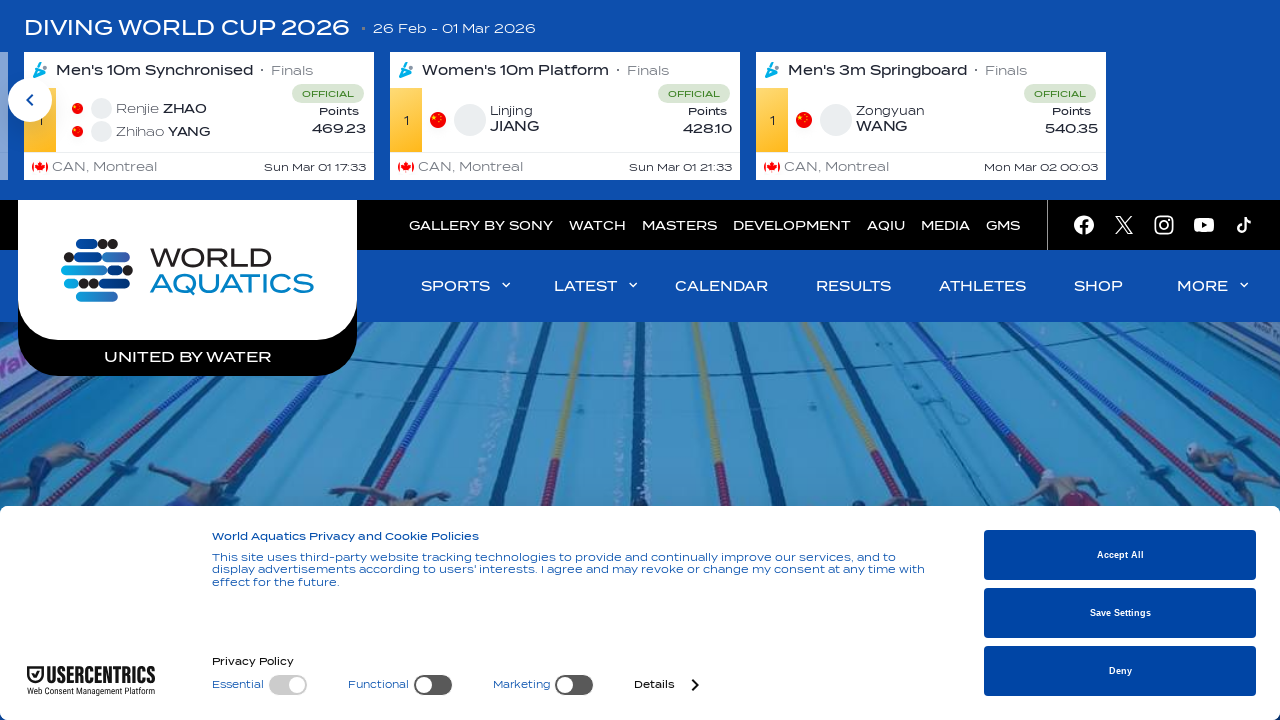

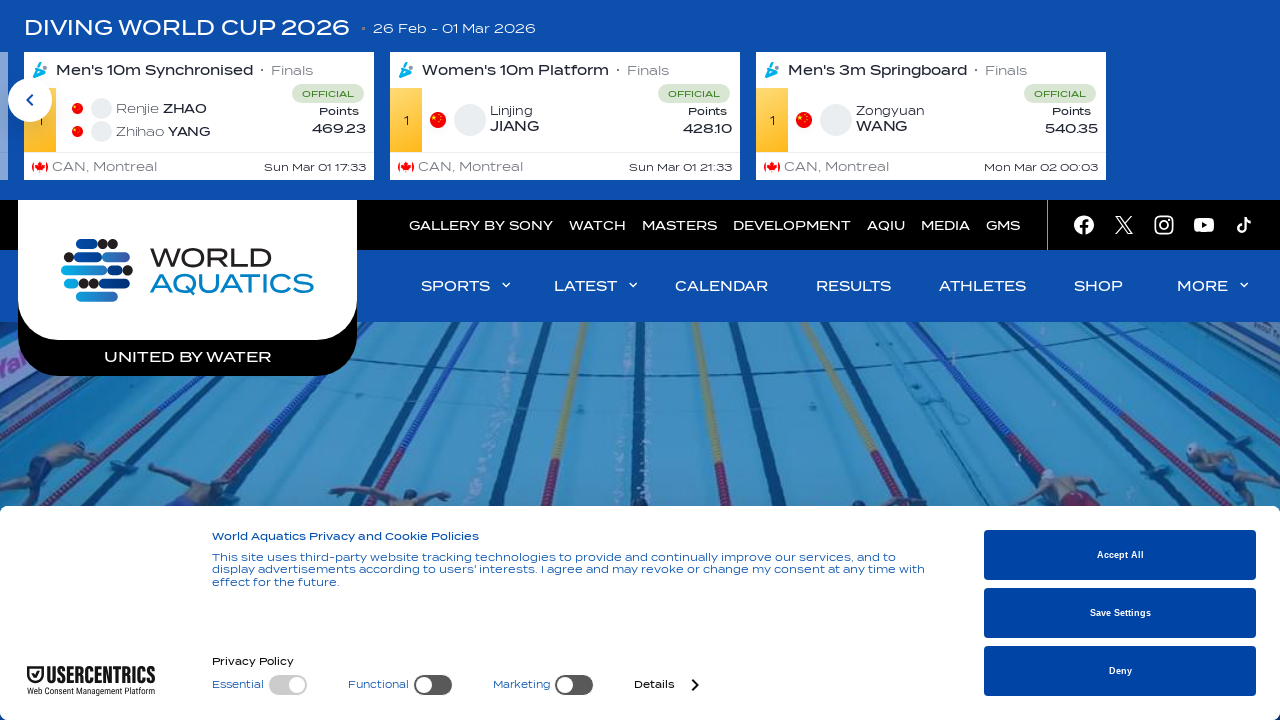